Tests handling of a JavaScript prompt dialog by clicking a button, entering text in the prompt, and verifying the entered text appears in the result

Starting URL: https://the-internet.herokuapp.com/javascript_alerts

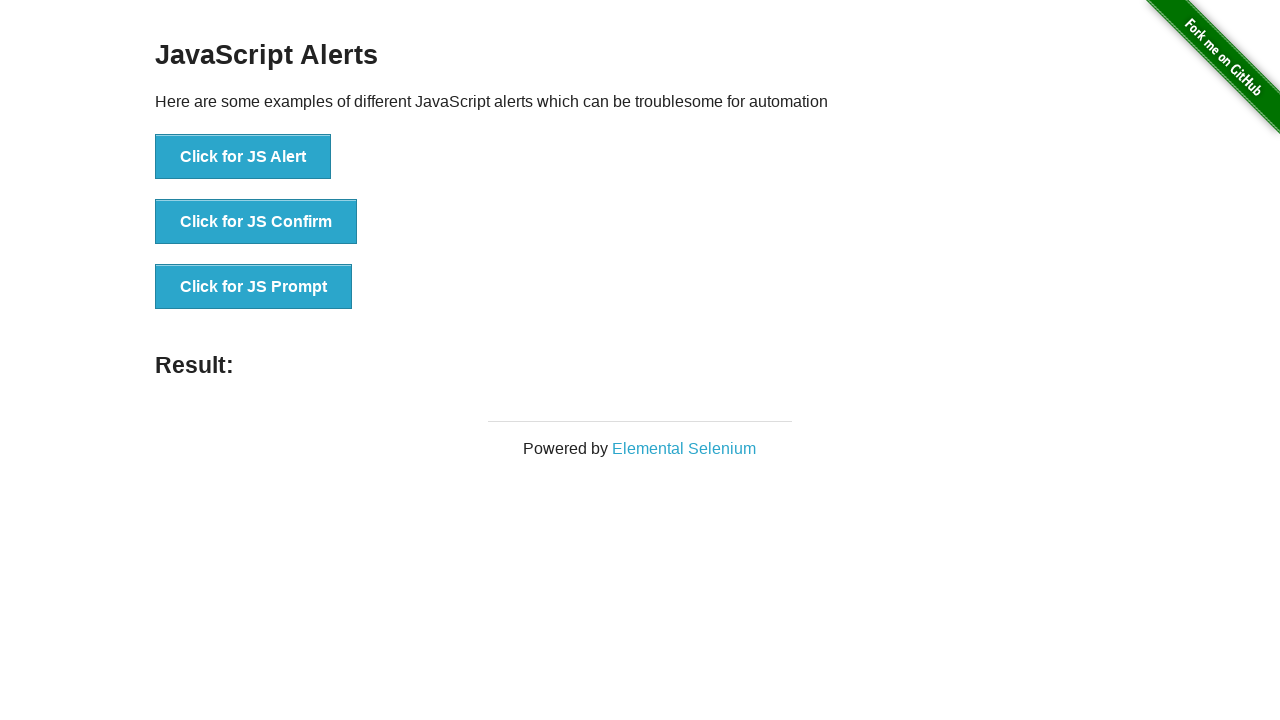

Set up dialog handler to accept prompt with text 'TestUser2024'
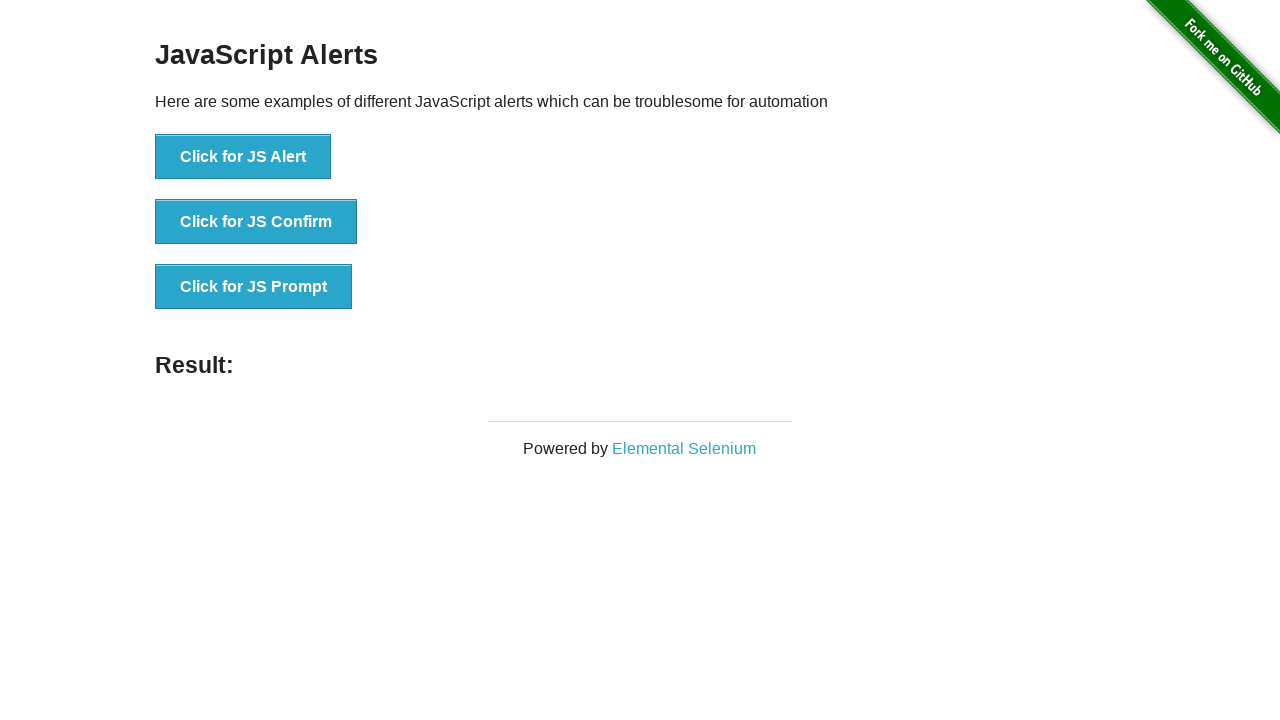

Clicked 'Click for JS Prompt' button to trigger JavaScript prompt dialog at (254, 287) on text=Click for JS Prompt
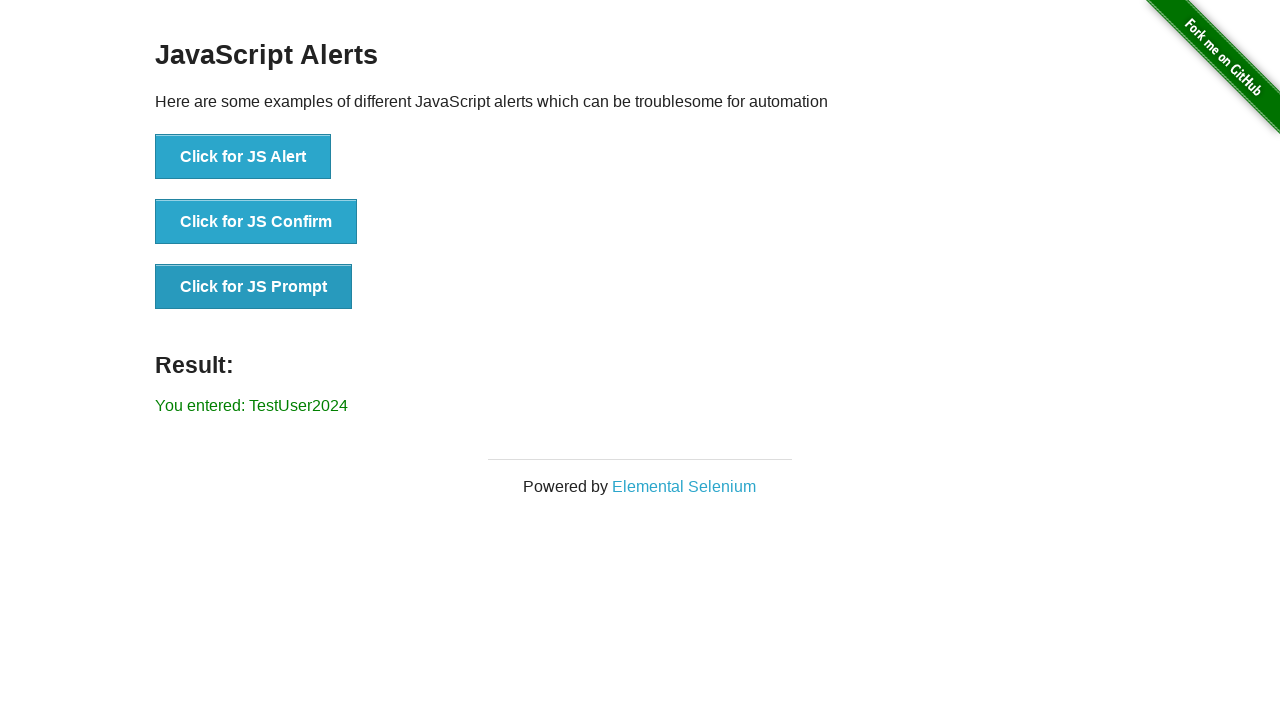

Result message appeared on page
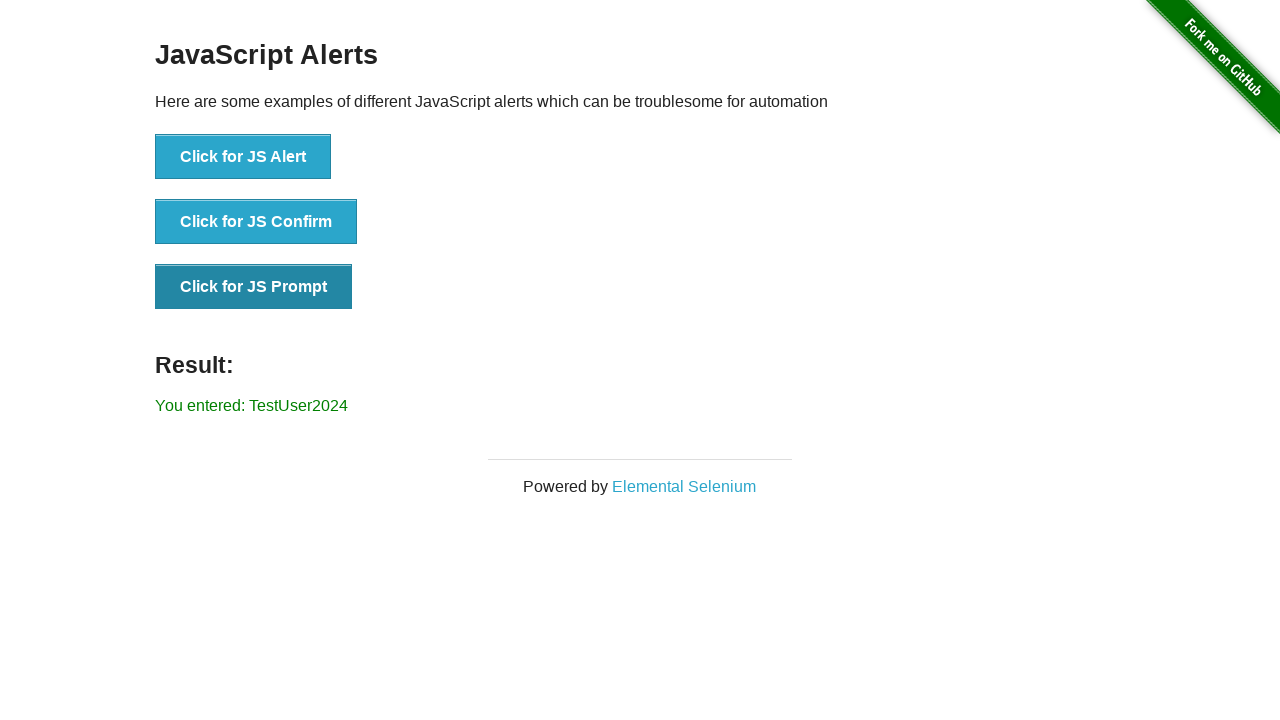

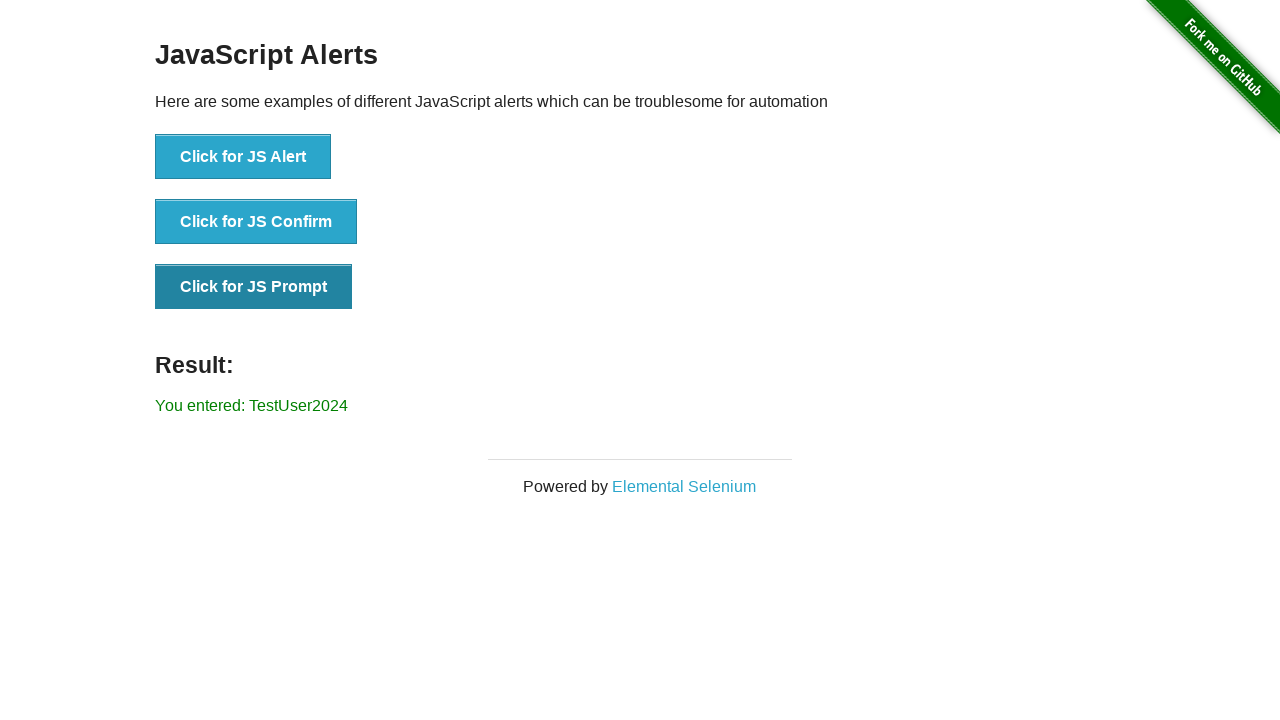